Navigates to Apple's website and clicks on the iPhone link to go to the iPhone product page, then verifies that links are present on the page.

Starting URL: https://www.apple.com

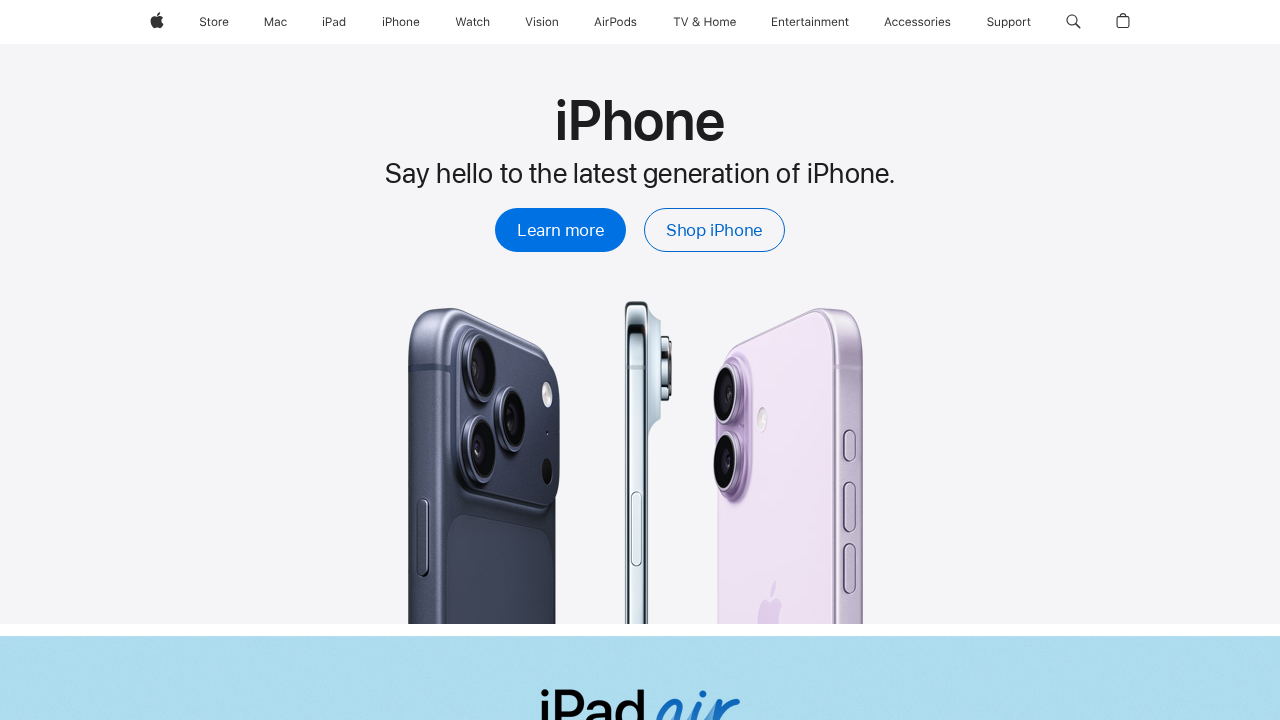

Clicked on the iPhone link in the navigation at (401, 22) on a[href='/iphone/']
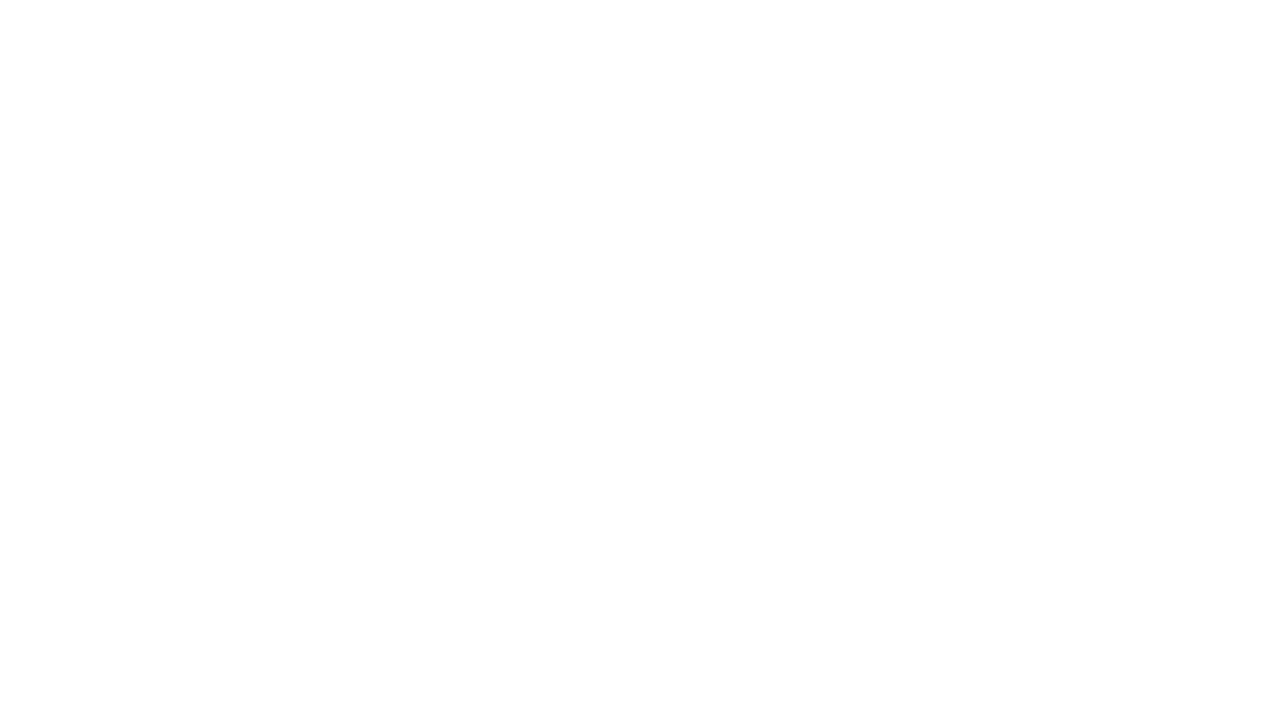

iPhone page loaded and links are present on the page
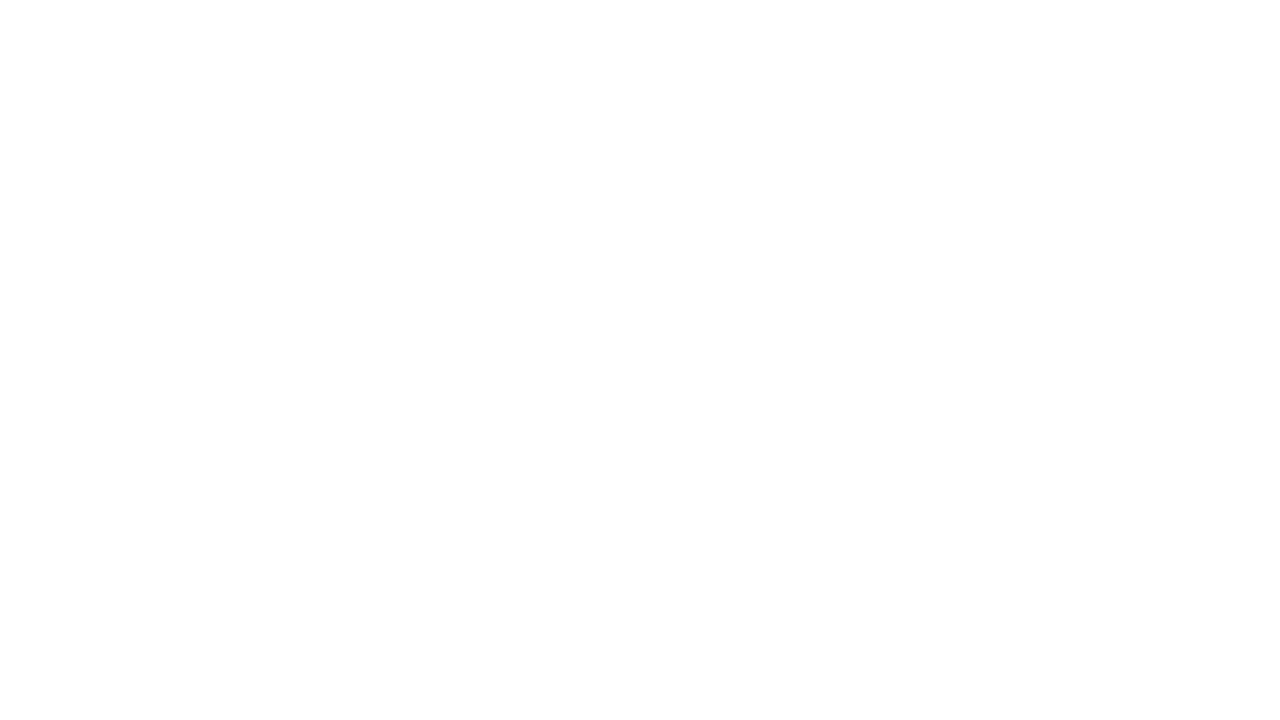

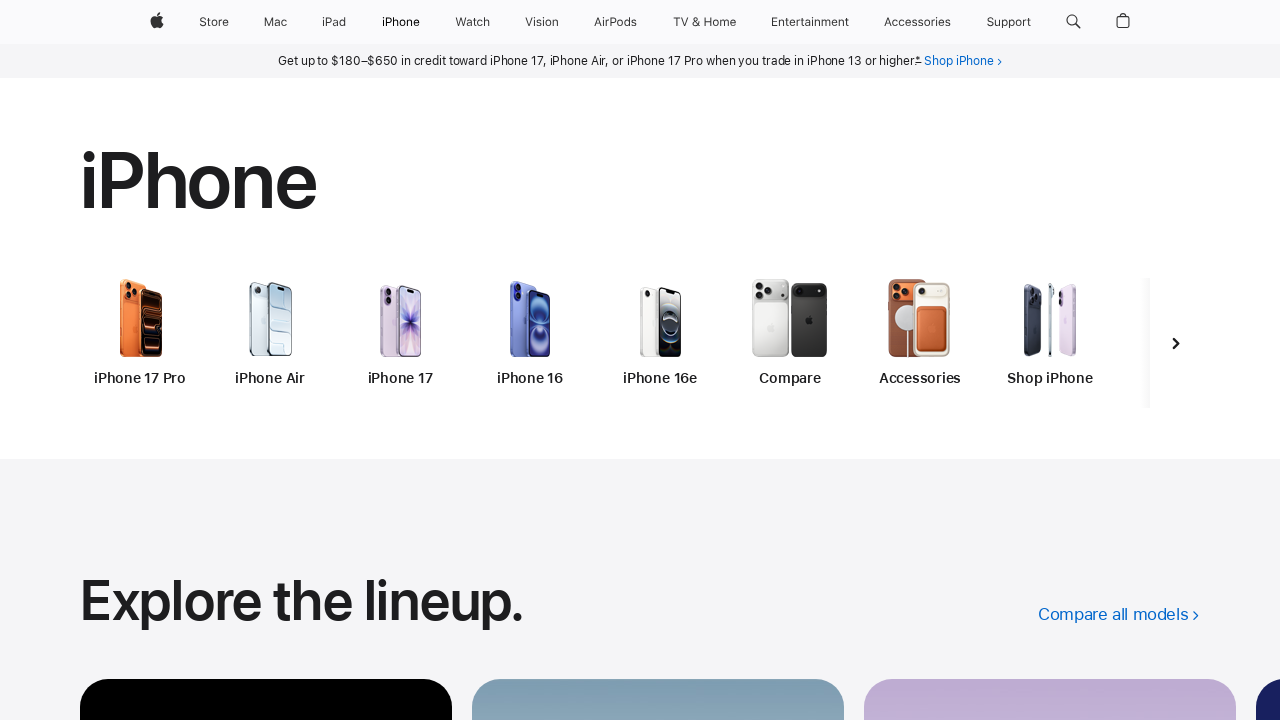